Tests that entered text is trimmed when editing a todo item

Starting URL: https://demo.playwright.dev/todomvc

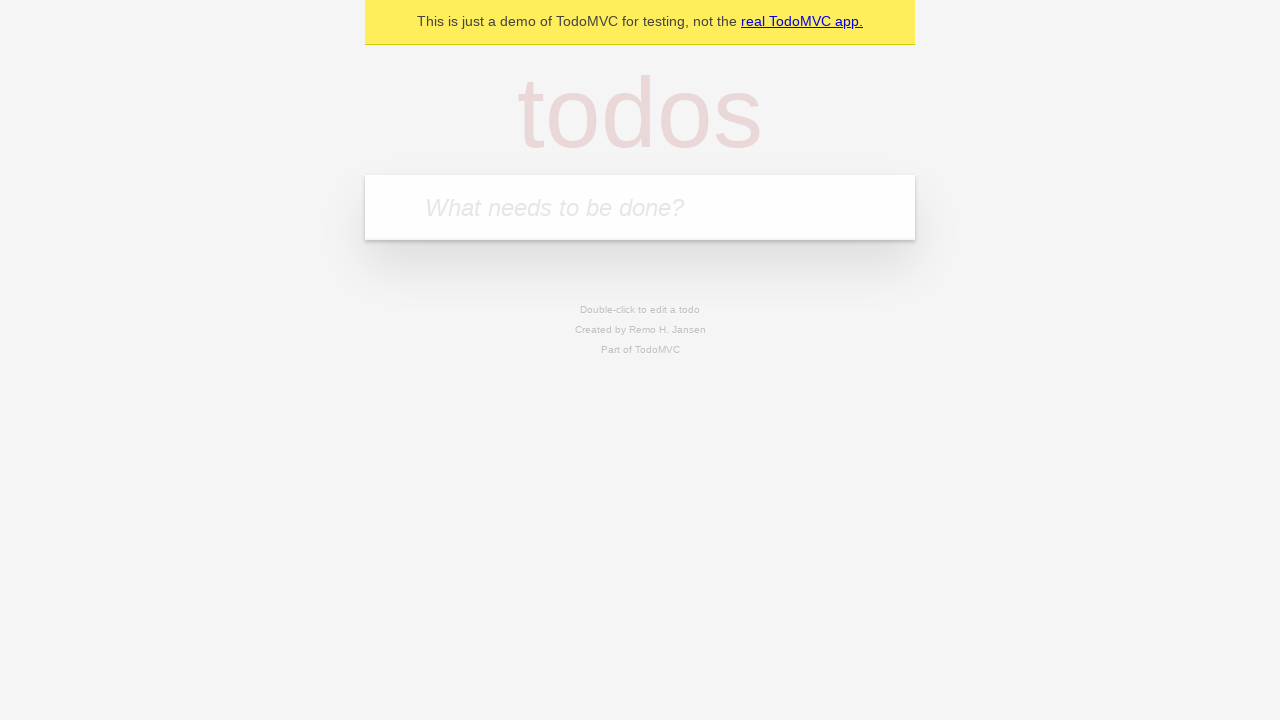

Filled todo input with 'buy some cheese' on internal:attr=[placeholder="What needs to be done?"i]
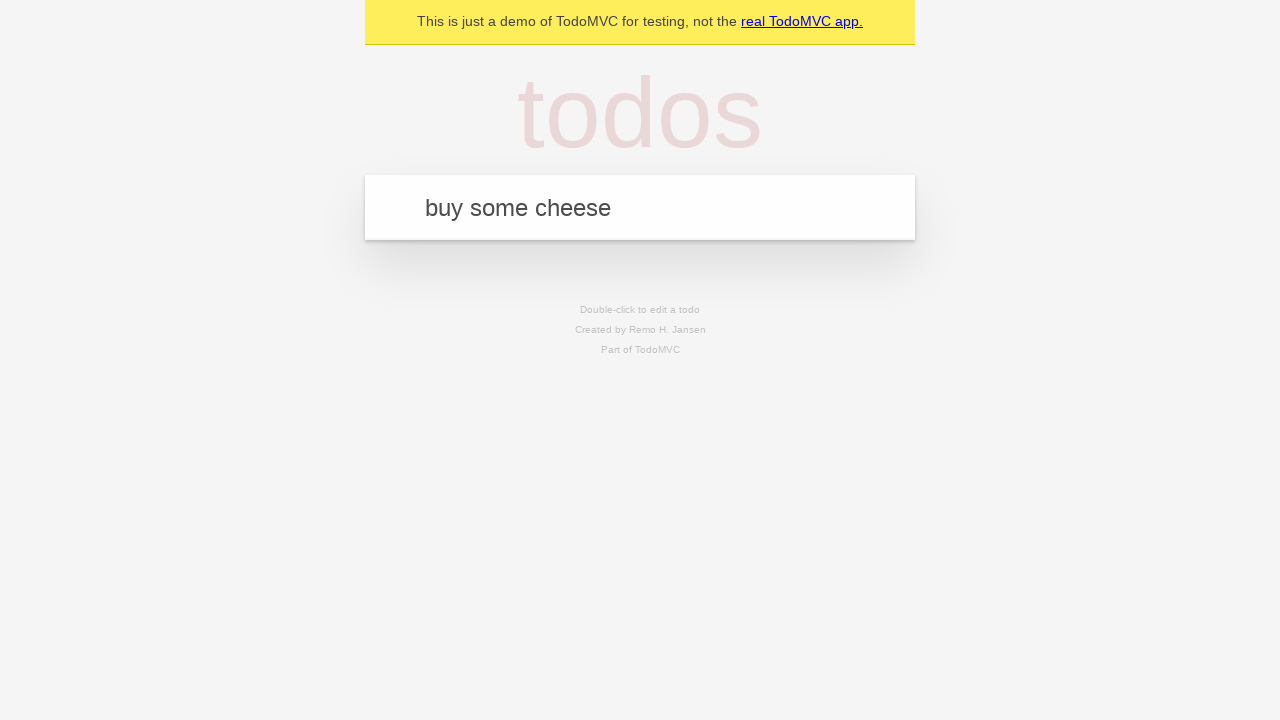

Pressed Enter to create todo 'buy some cheese' on internal:attr=[placeholder="What needs to be done?"i]
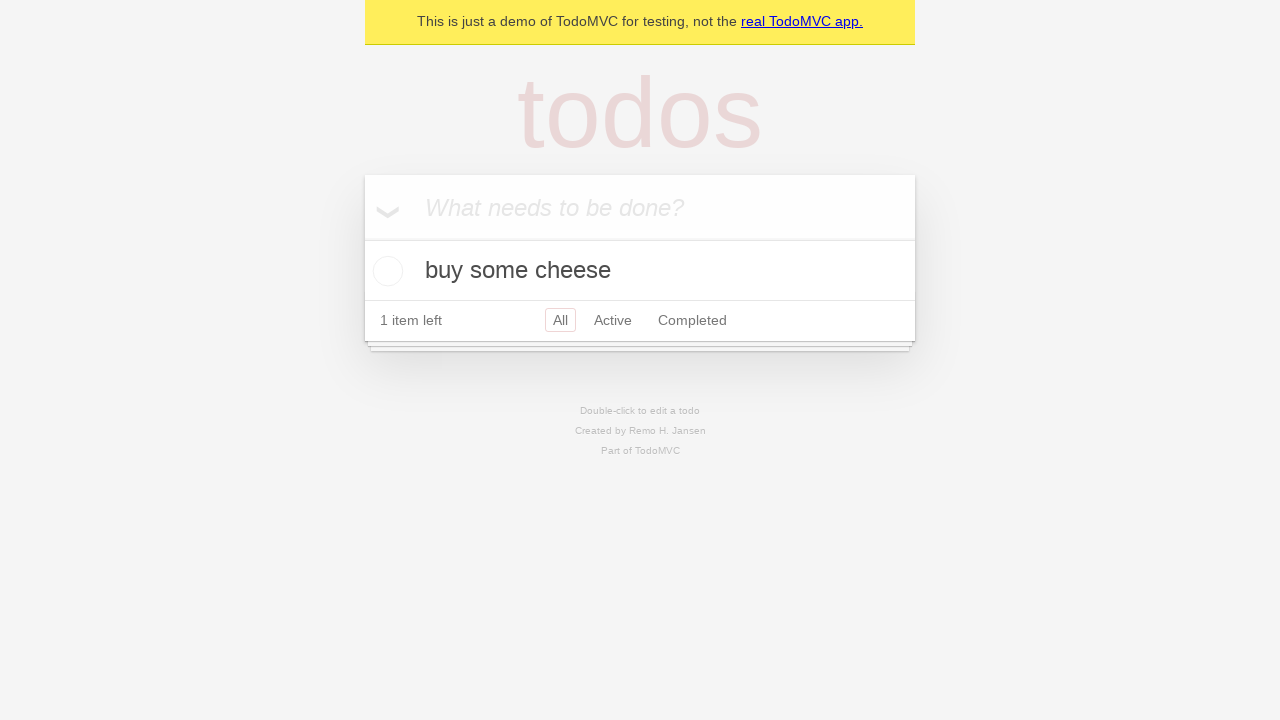

Filled todo input with 'feed the cat' on internal:attr=[placeholder="What needs to be done?"i]
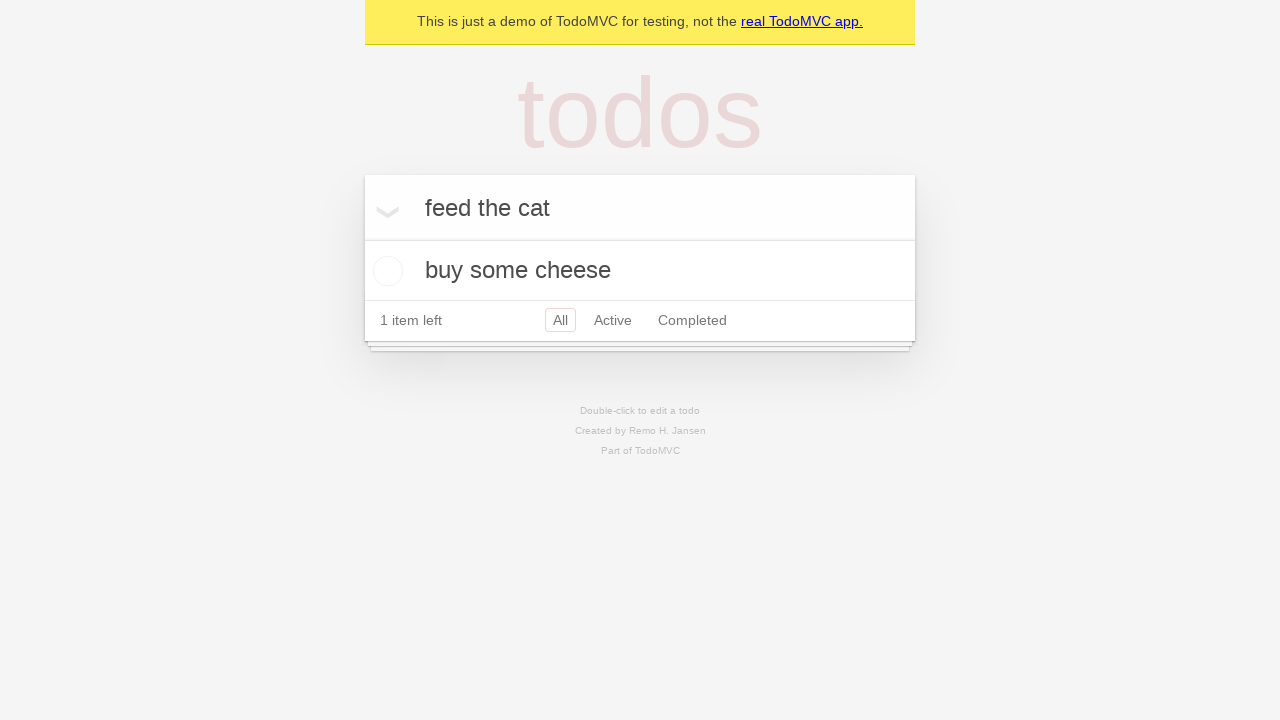

Pressed Enter to create todo 'feed the cat' on internal:attr=[placeholder="What needs to be done?"i]
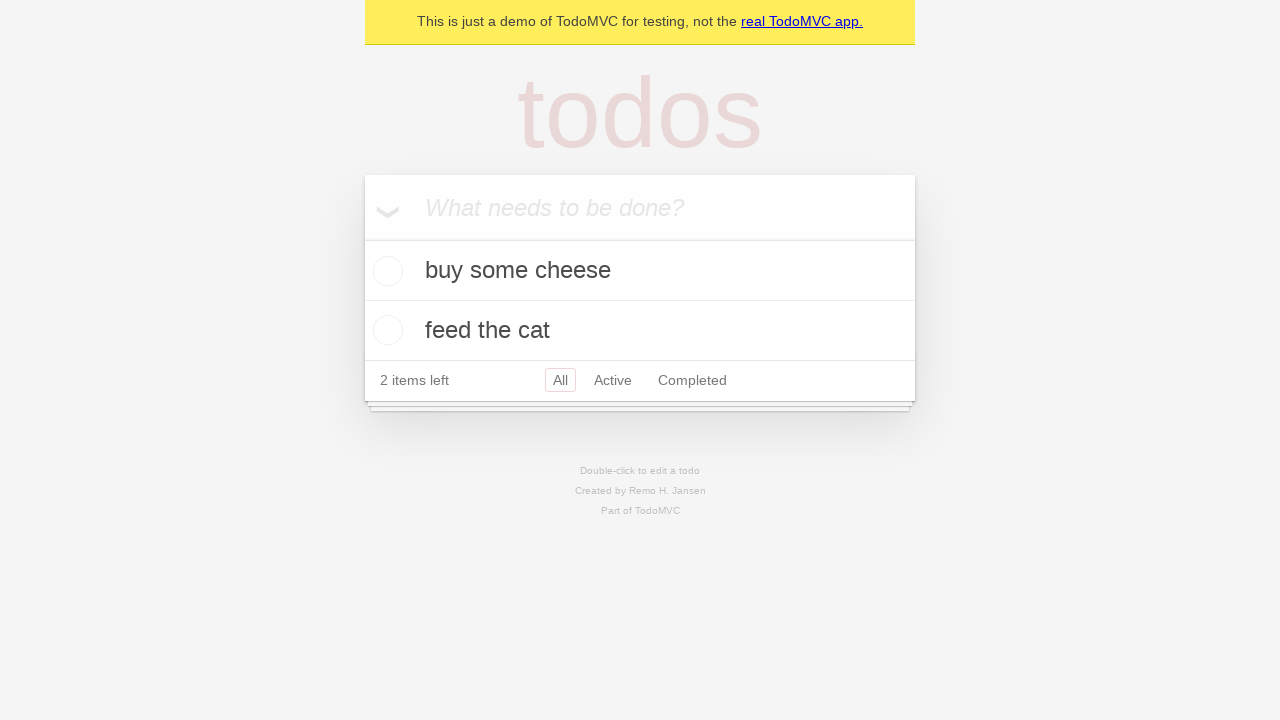

Filled todo input with 'book a doctors appointment' on internal:attr=[placeholder="What needs to be done?"i]
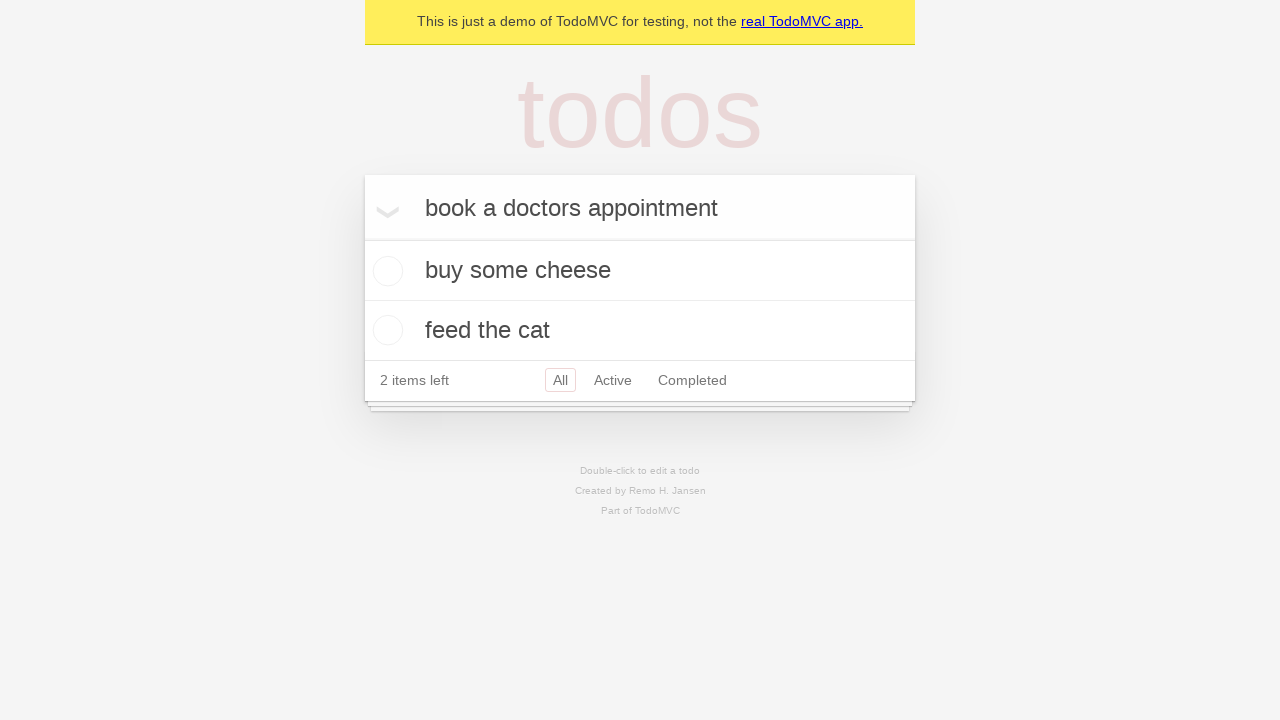

Pressed Enter to create todo 'book a doctors appointment' on internal:attr=[placeholder="What needs to be done?"i]
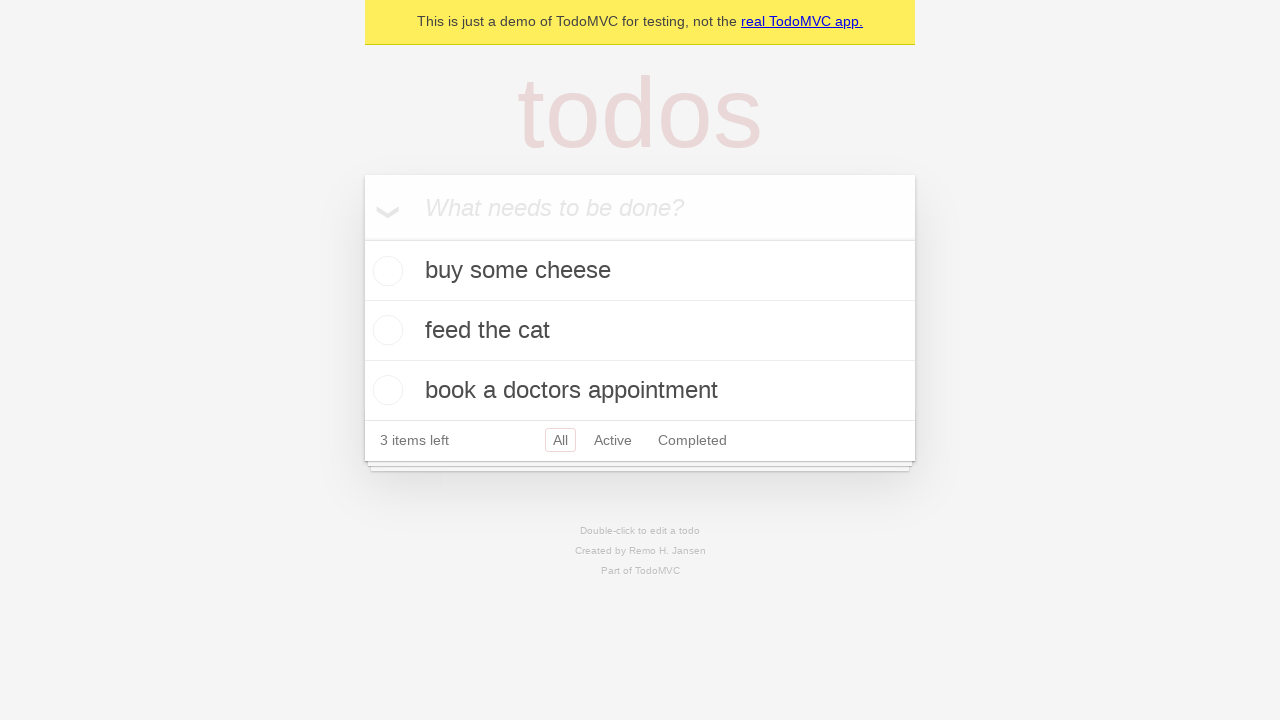

Waited for all 3 todo items to load
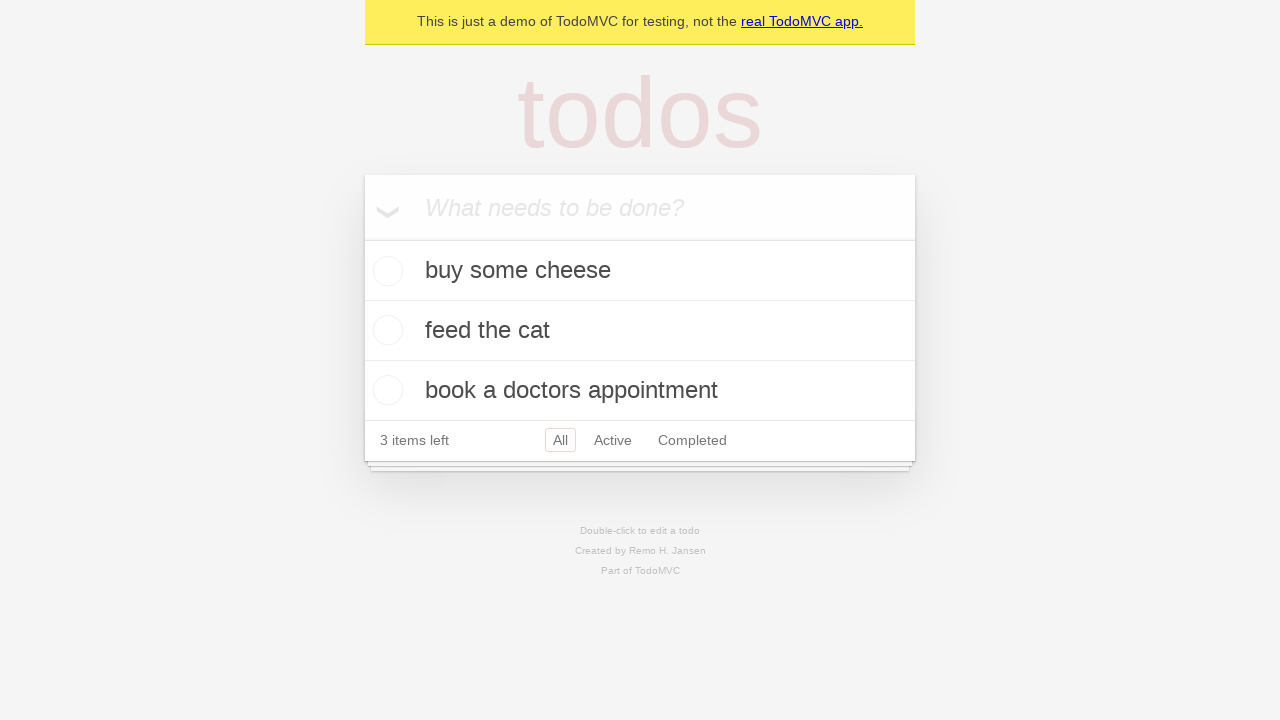

Double-clicked second todo item to enter edit mode at (640, 331) on internal:testid=[data-testid="todo-item"s] >> nth=1
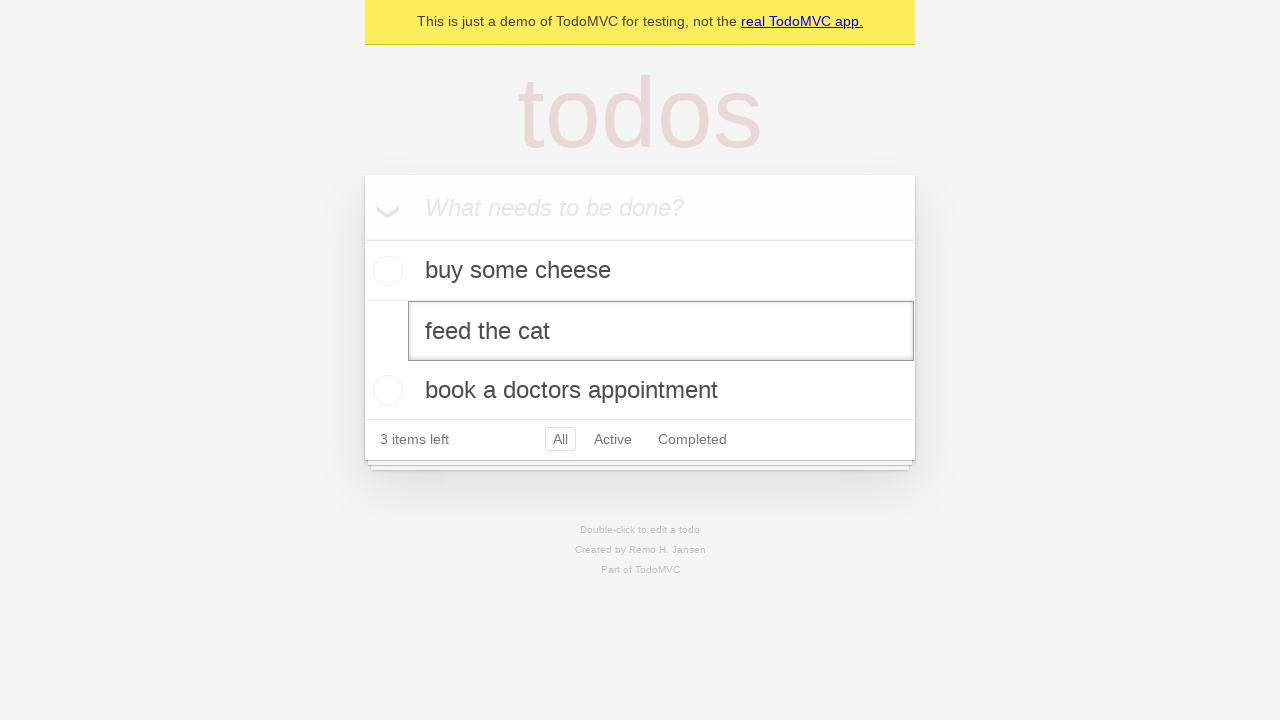

Filled edit field with text containing leading and trailing spaces on internal:testid=[data-testid="todo-item"s] >> nth=1 >> internal:role=textbox[nam
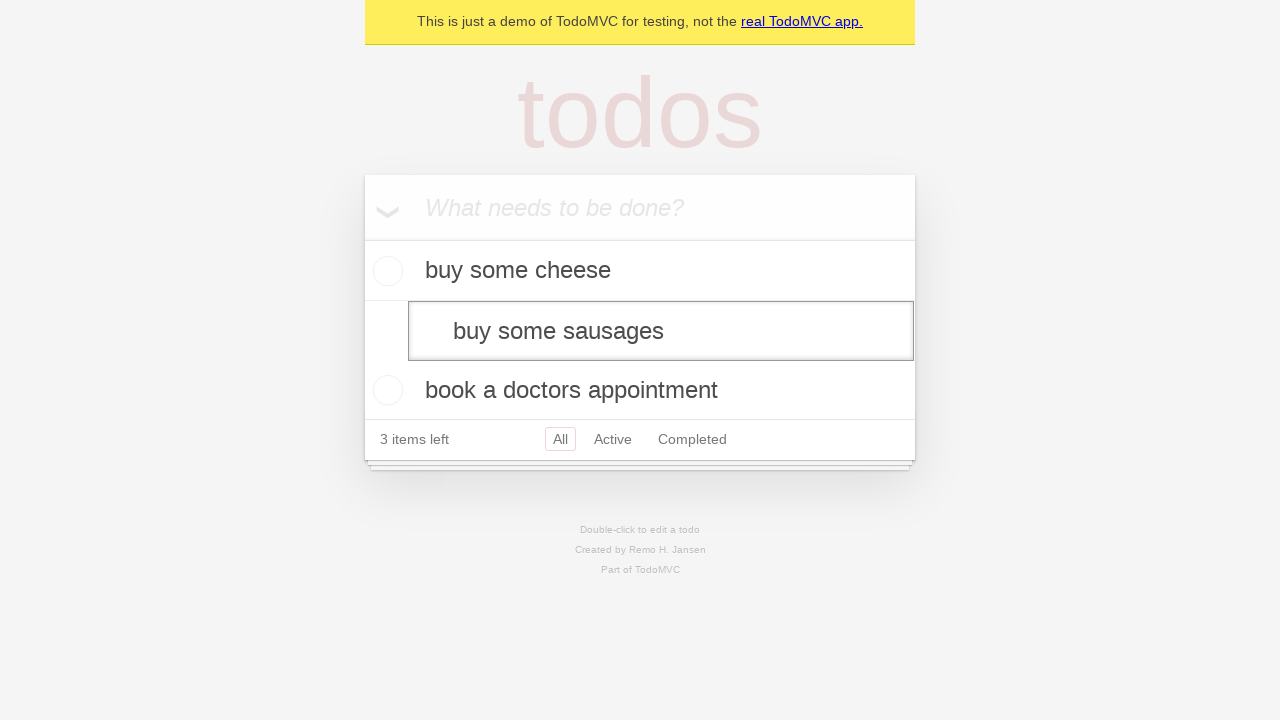

Pressed Enter to confirm edit and verify text is trimmed on internal:testid=[data-testid="todo-item"s] >> nth=1 >> internal:role=textbox[nam
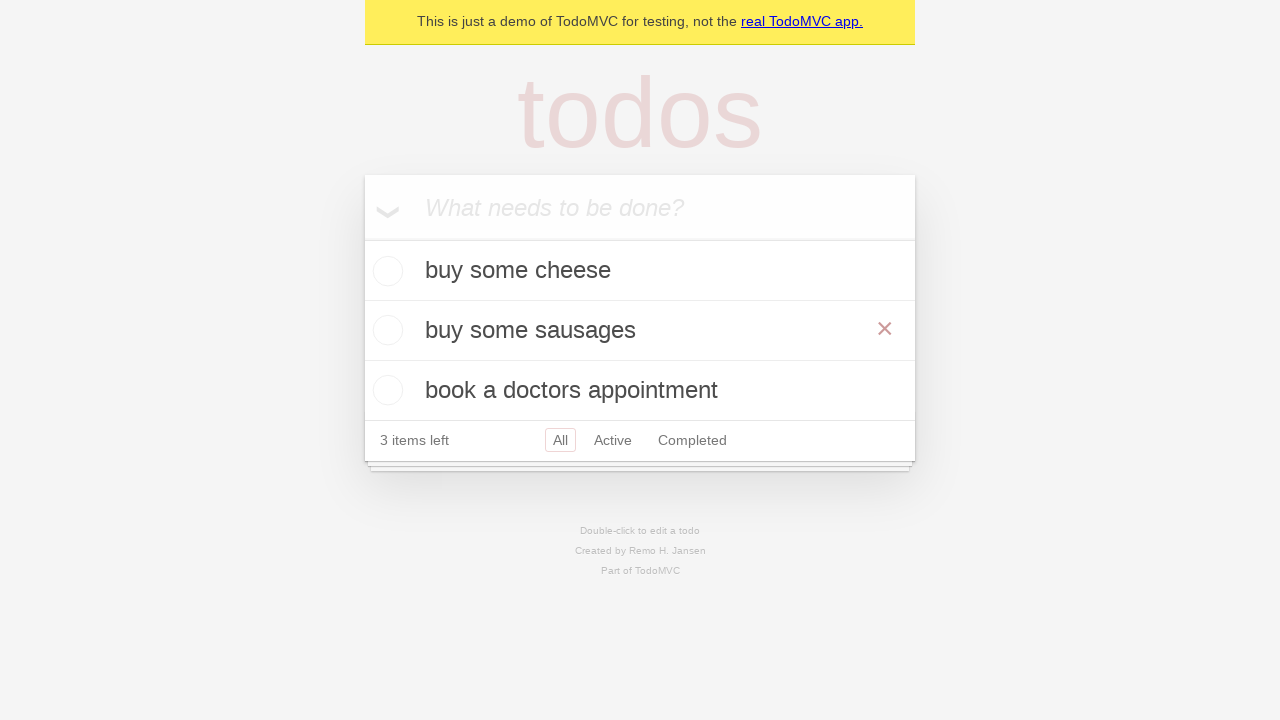

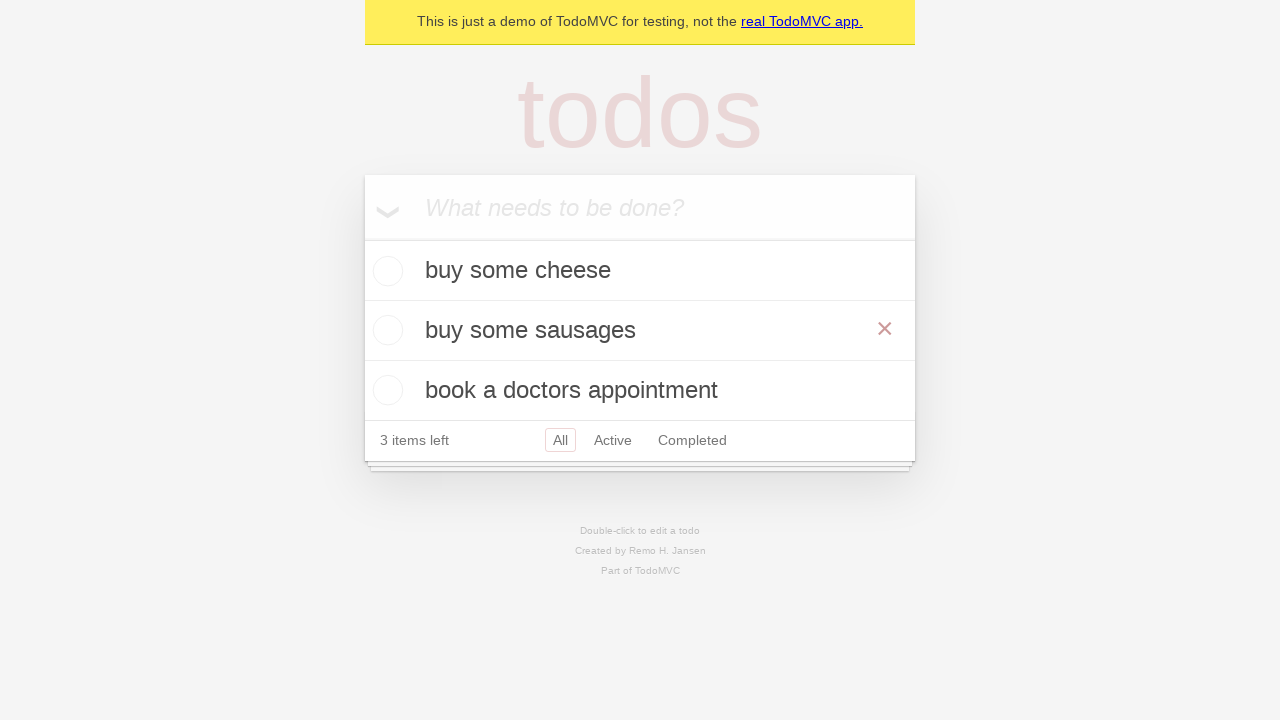